Tests that items in cart are sorted alphabetically

Starting URL: https://coffee-cart.app/

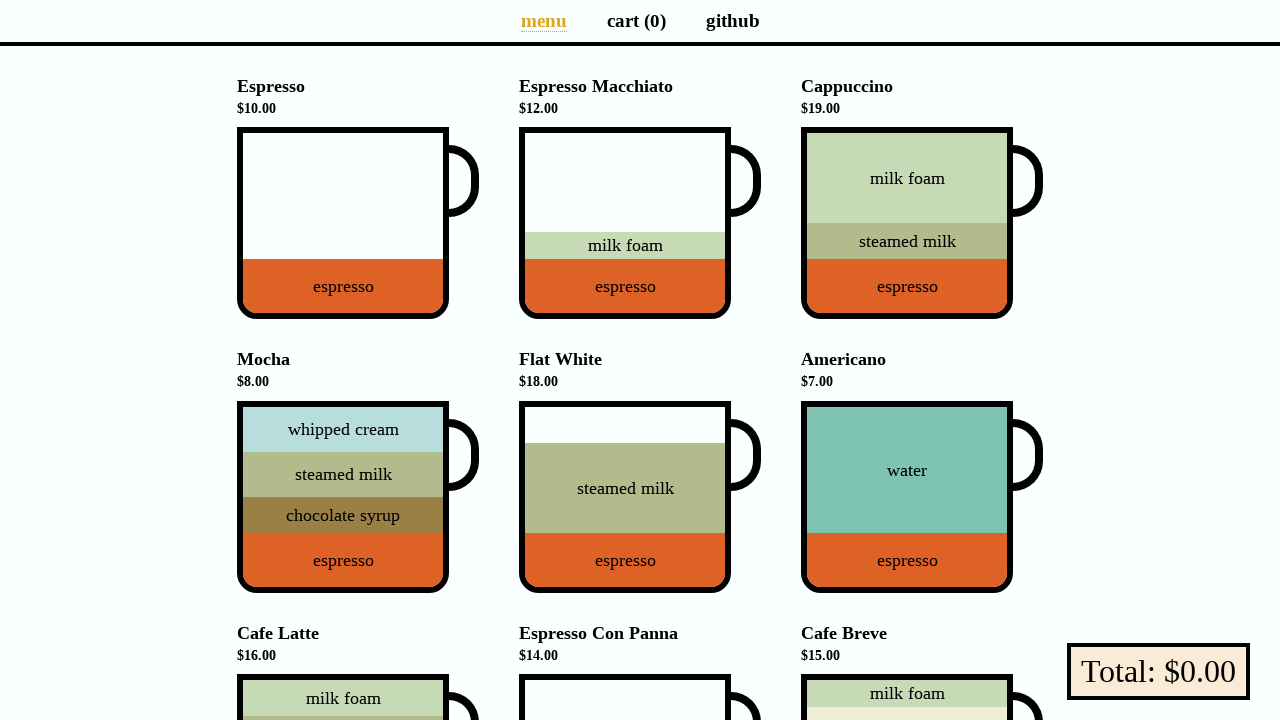

Waited for menu items to load
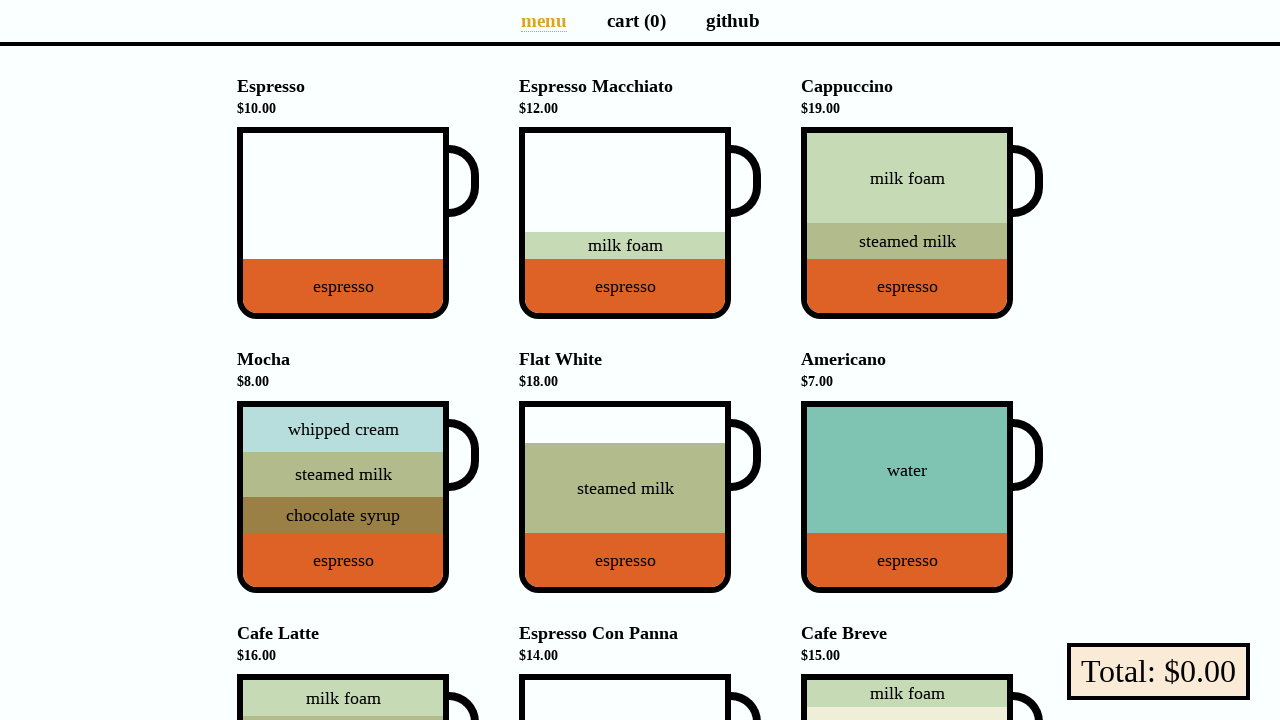

Located all menu entries
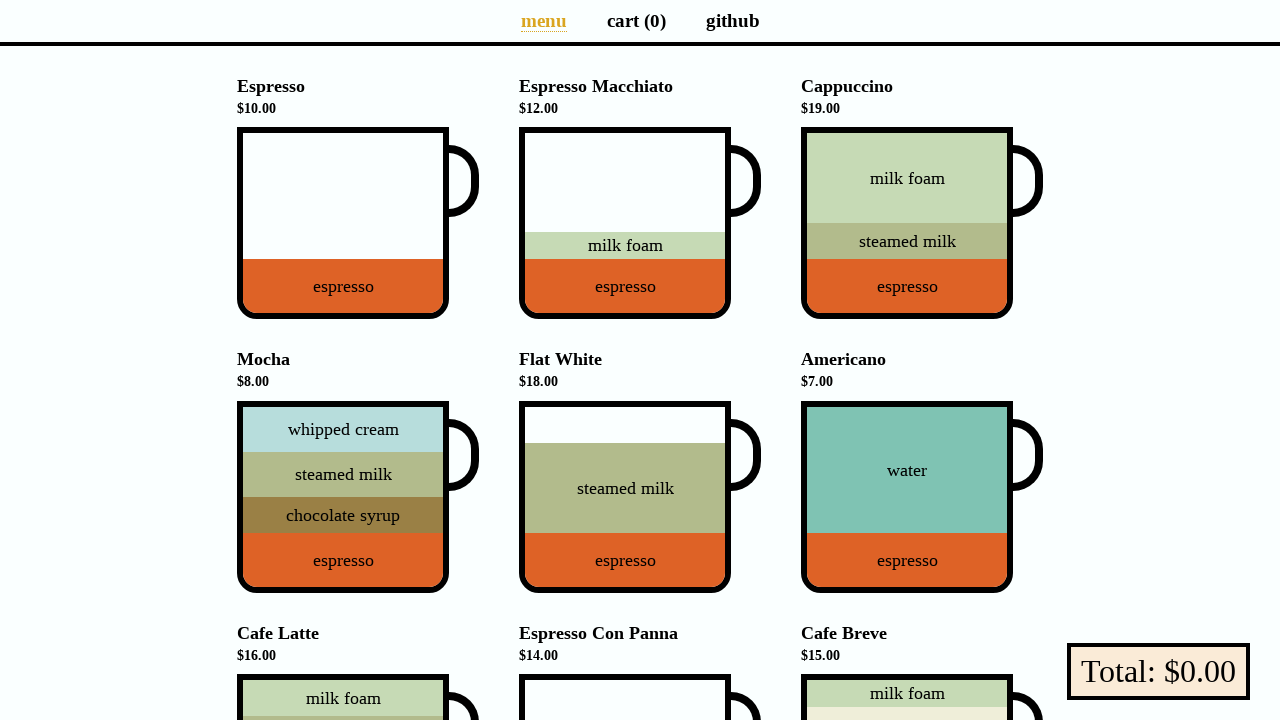

Clicked a coffee cup to add to cart at (358, 223) on li[data-v-a9662a08] >> nth=0 >> div div.cup
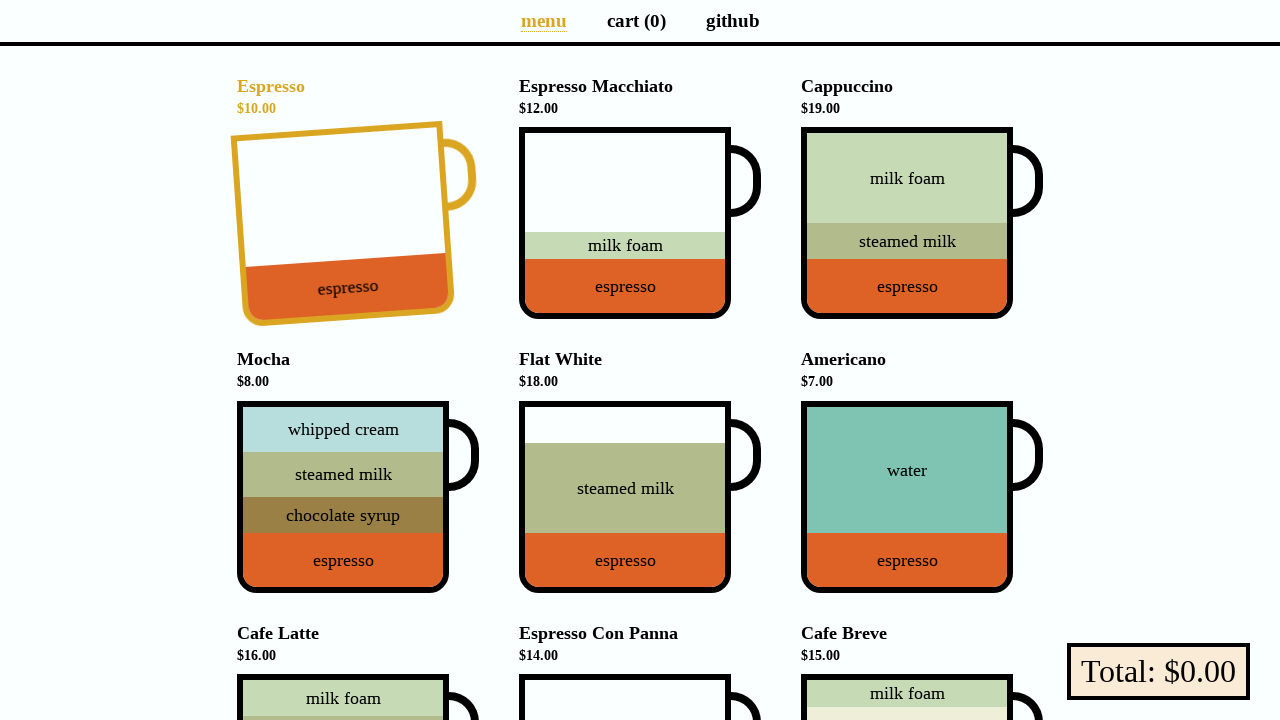

Clicked a coffee cup to add to cart at (640, 223) on li[data-v-a9662a08] >> nth=1 >> div div.cup
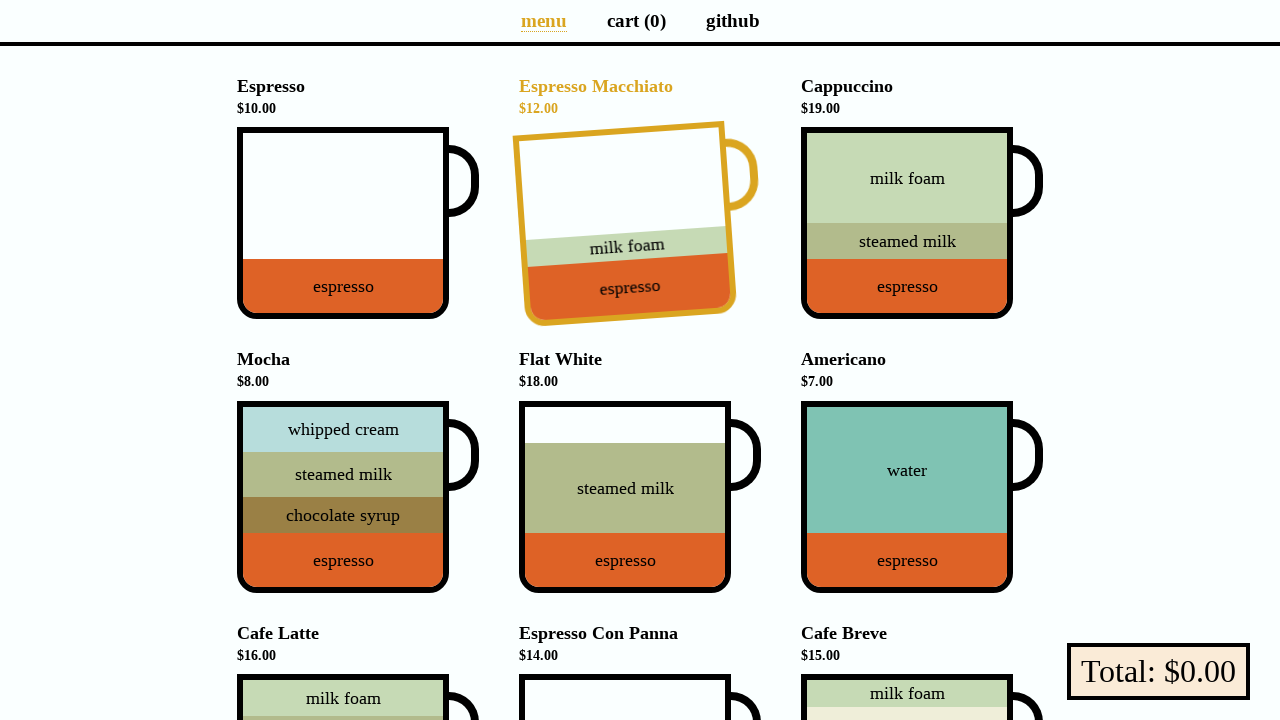

Clicked a coffee cup to add to cart at (922, 223) on li[data-v-a9662a08] >> nth=2 >> div div.cup
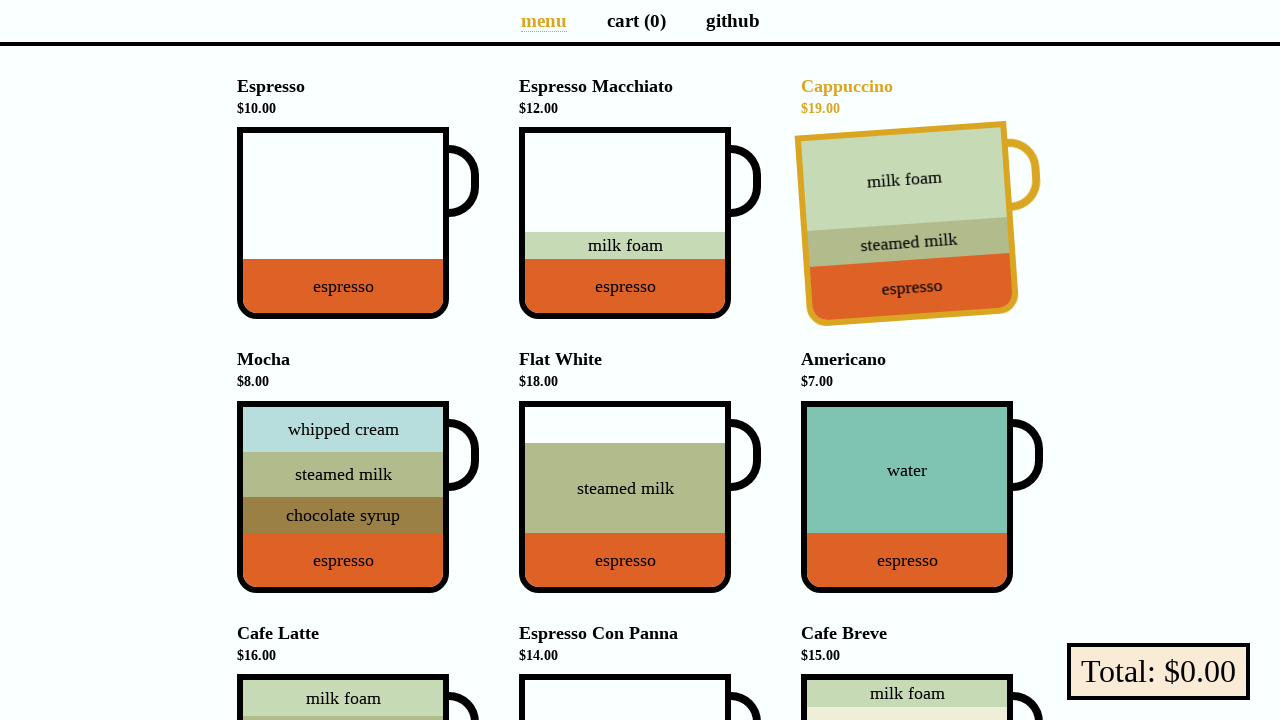

Clicked a coffee cup to add to cart at (358, 497) on li[data-v-a9662a08] >> nth=3 >> div div.cup
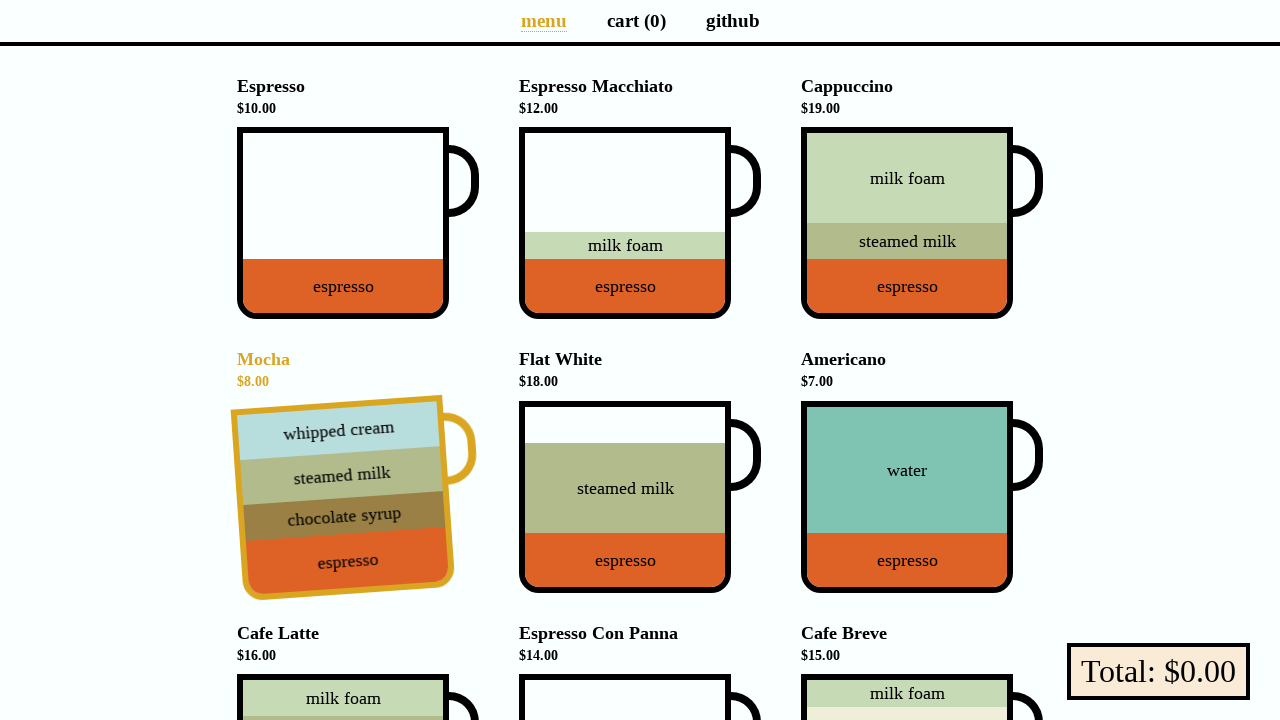

Clicked a coffee cup to add to cart at (640, 497) on li[data-v-a9662a08] >> nth=4 >> div div.cup
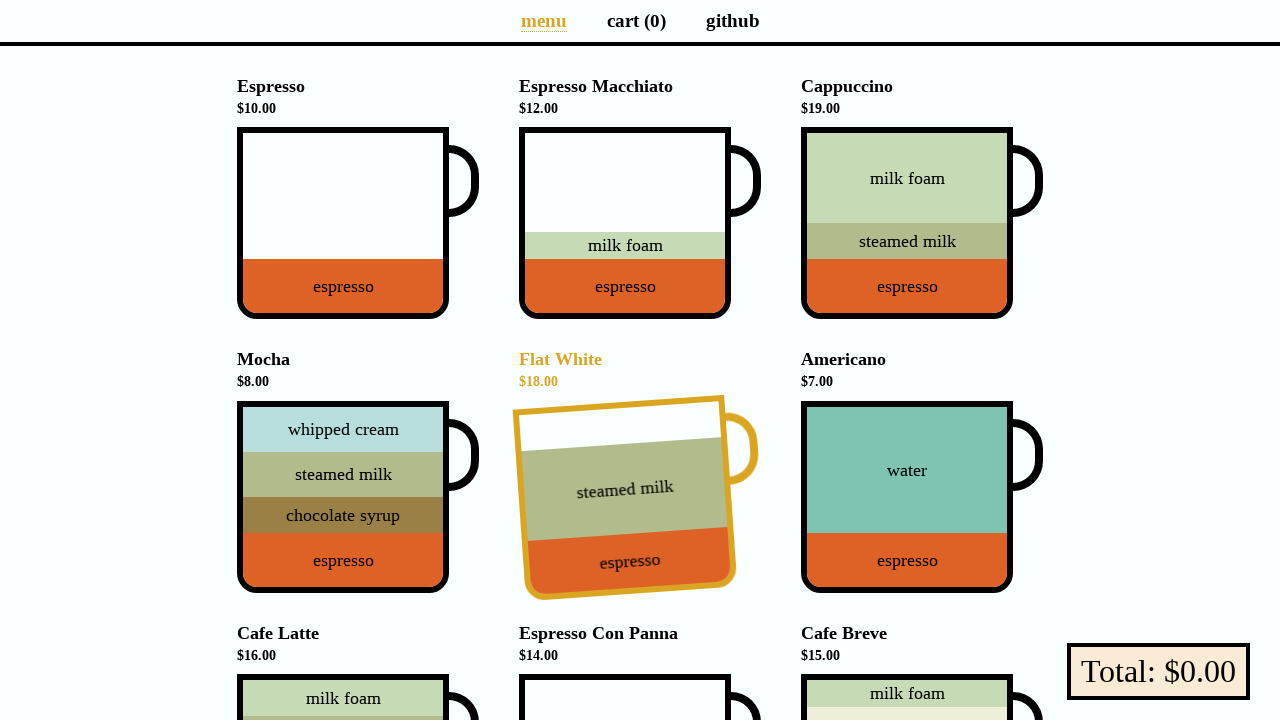

Clicked a coffee cup to add to cart at (922, 497) on li[data-v-a9662a08] >> nth=5 >> div div.cup
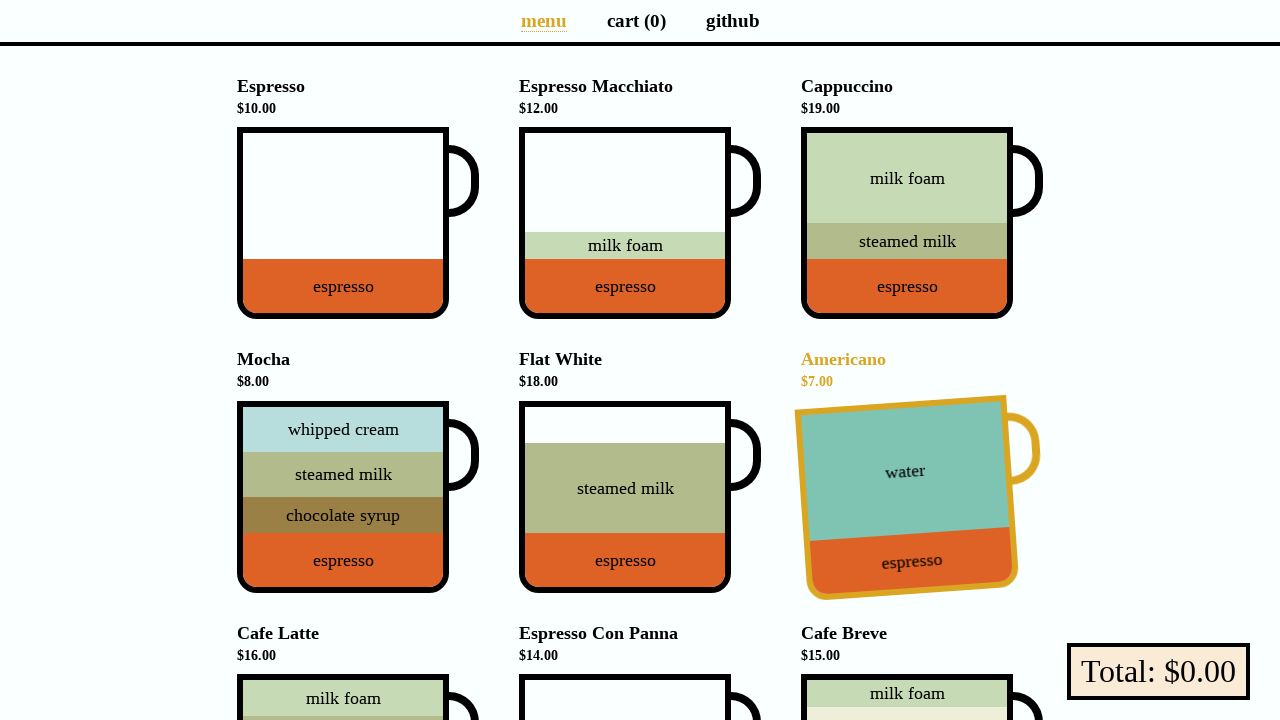

Clicked a coffee cup to add to cart at (358, 624) on li[data-v-a9662a08] >> nth=6 >> div div.cup
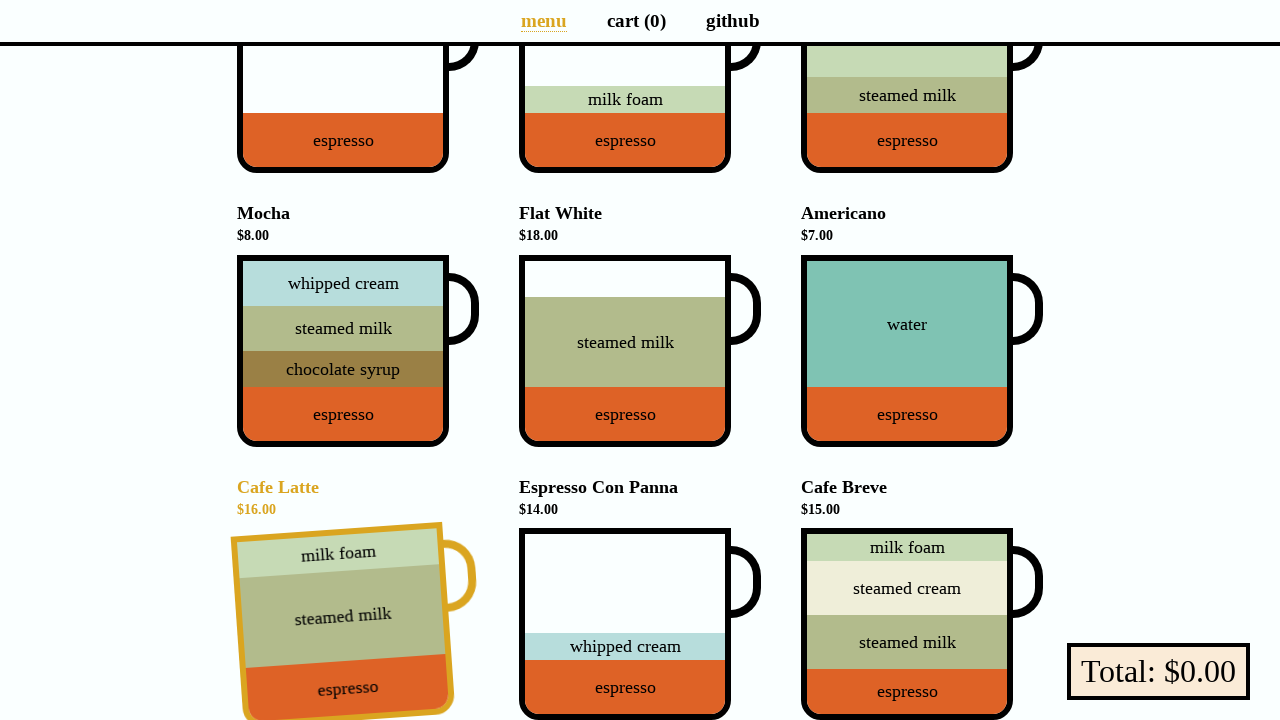

Clicked a coffee cup to add to cart at (640, 624) on li[data-v-a9662a08] >> nth=7 >> div div.cup
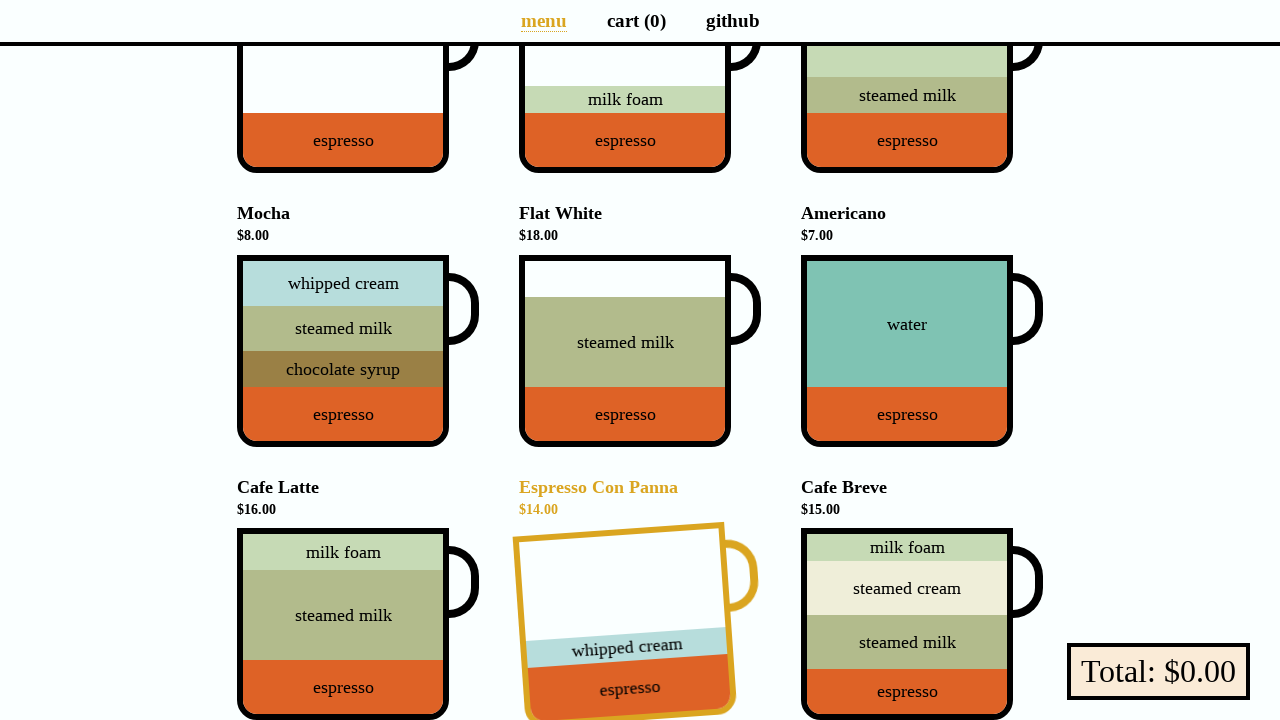

Clicked a coffee cup to add to cart at (922, 624) on li[data-v-a9662a08] >> nth=8 >> div div.cup
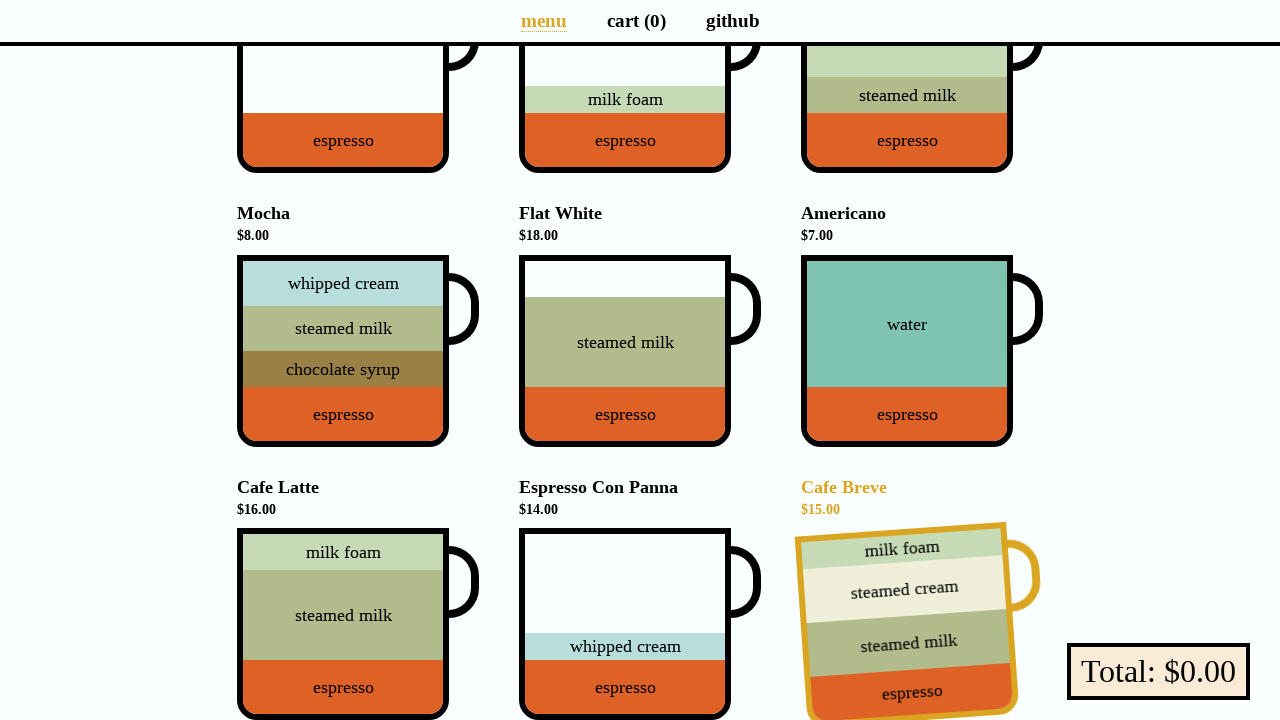

Hovered over pay button at (1158, 672) on button.pay
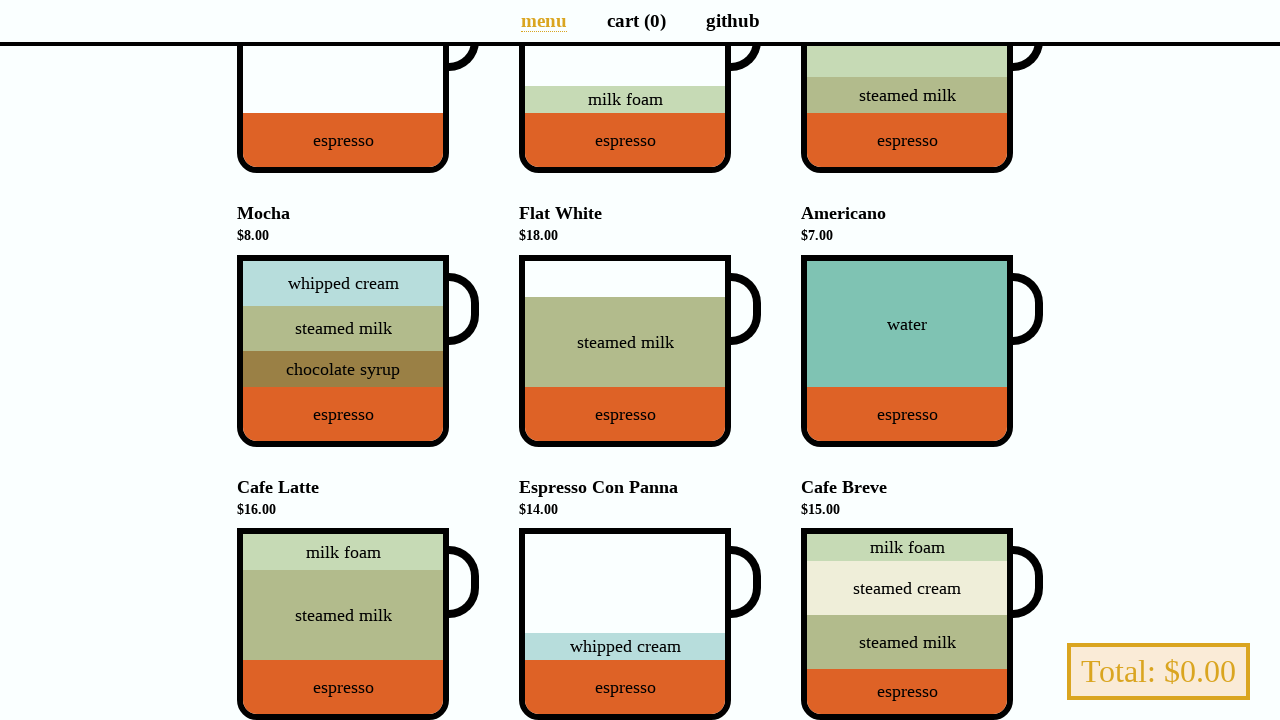

Located all cart entries
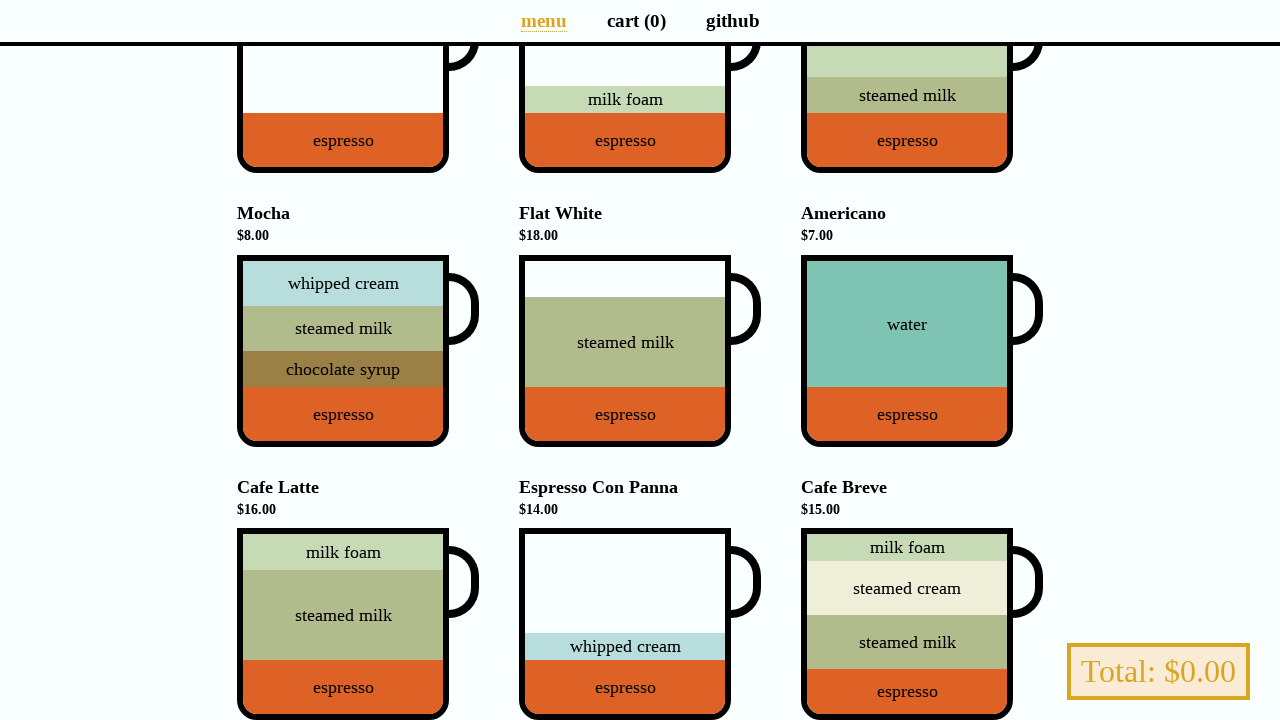

Extracted coffee names from cart entries
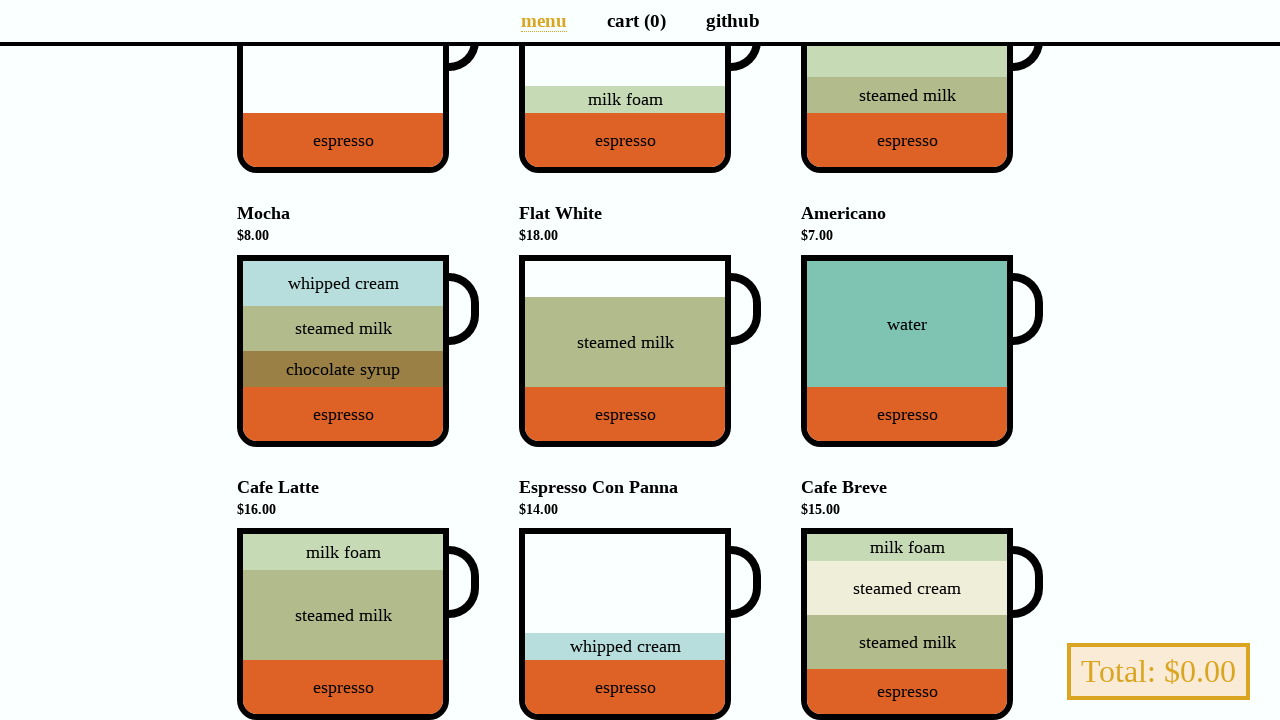

Verified that cart items are sorted alphabetically
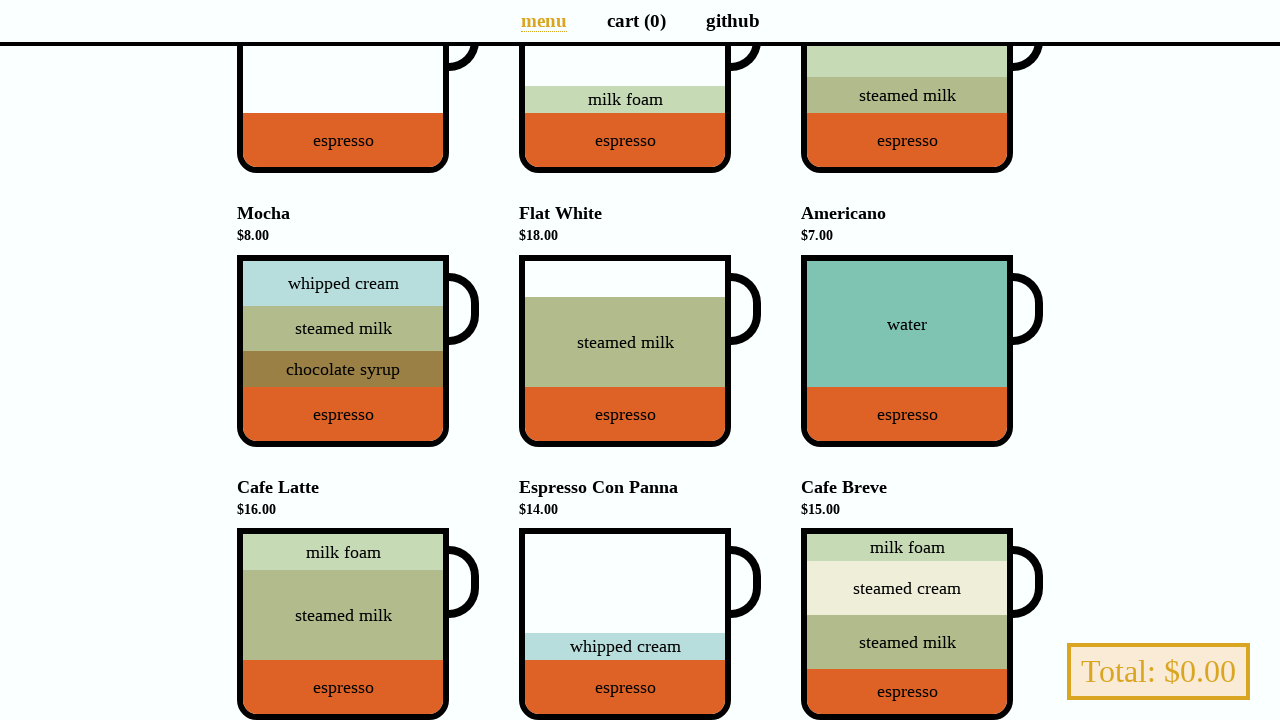

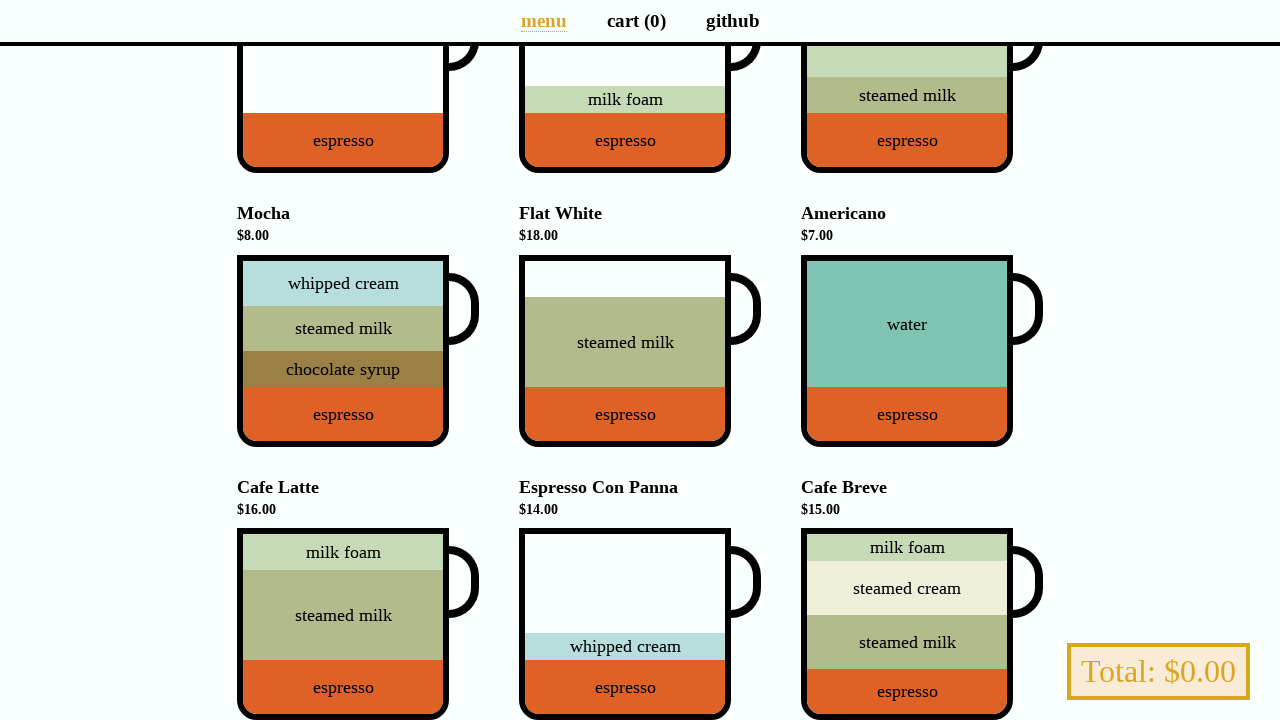